Tests JavaScript alert and confirm dialog handling by filling a name field, triggering an alert popup and accepting it, then triggering a confirm dialog and dismissing it.

Starting URL: https://rahulshettyacademy.com/AutomationPractice/

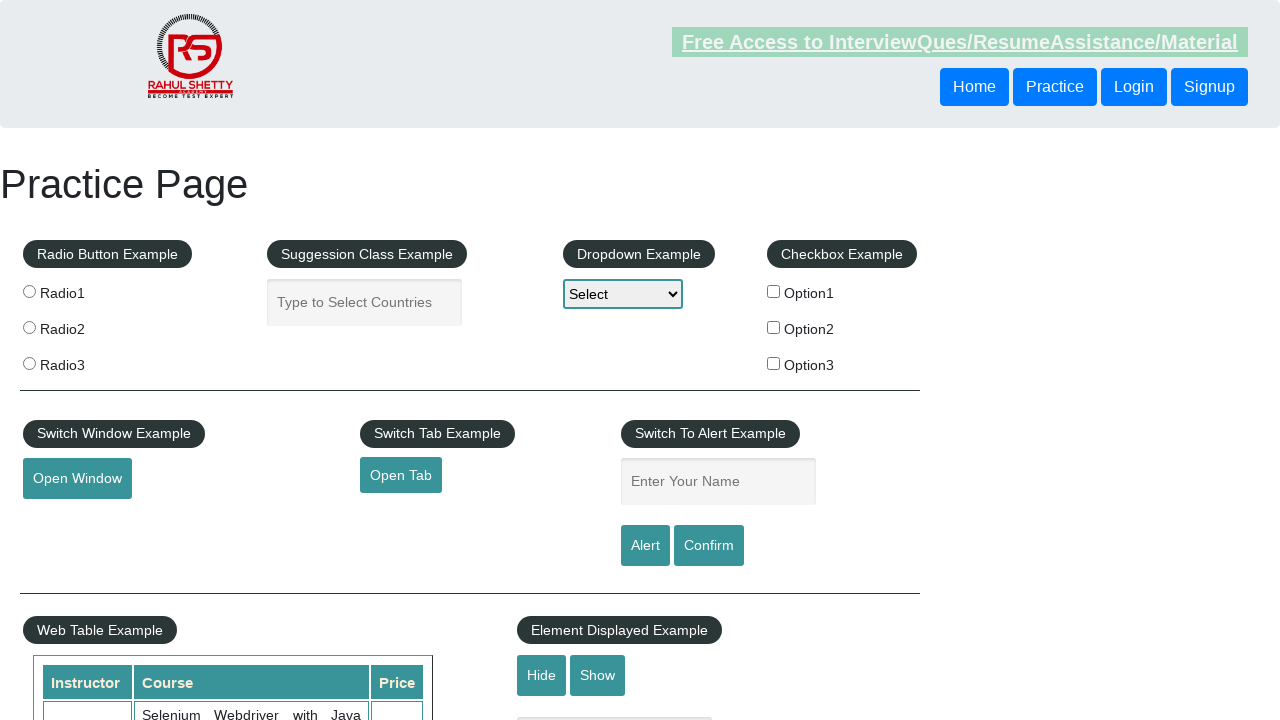

Filled name field with 'Varun' on input#name
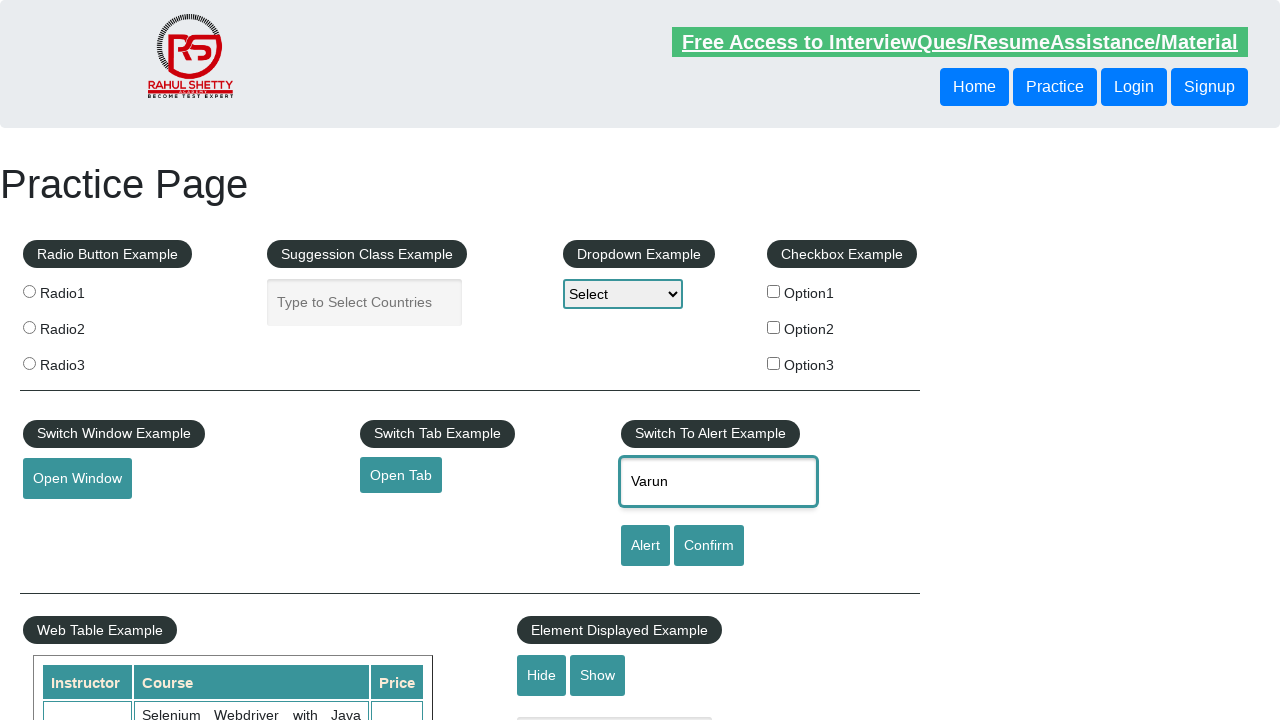

Triggered and accepted JavaScript alert dialog at (645, 546) on #alertbtn
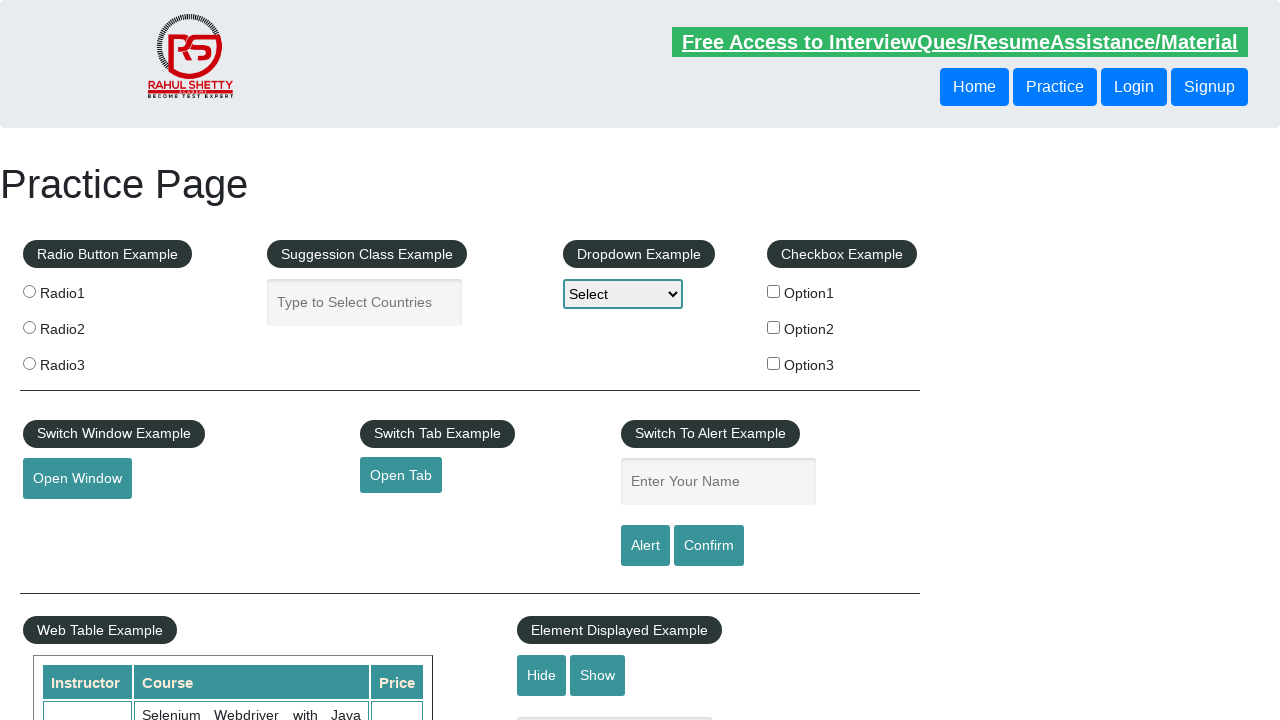

Waited 500ms for alert to be fully processed
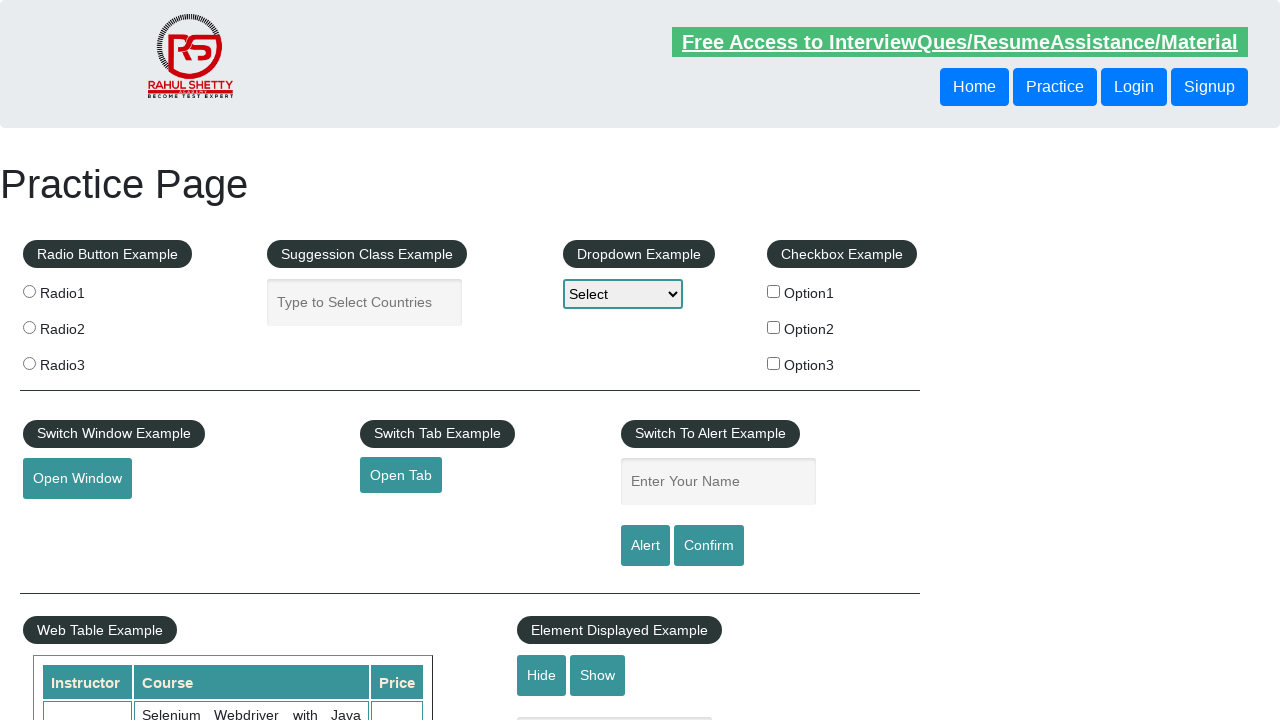

Triggered and dismissed JavaScript confirm dialog at (709, 546) on #confirmbtn
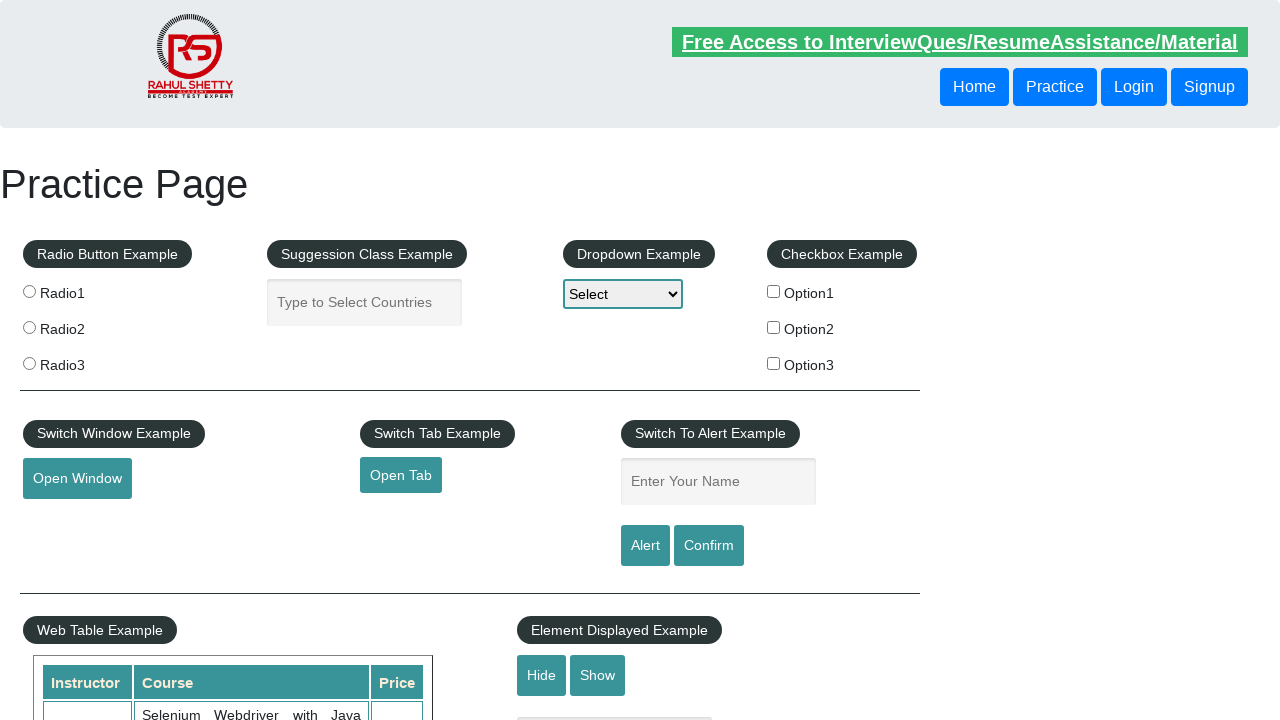

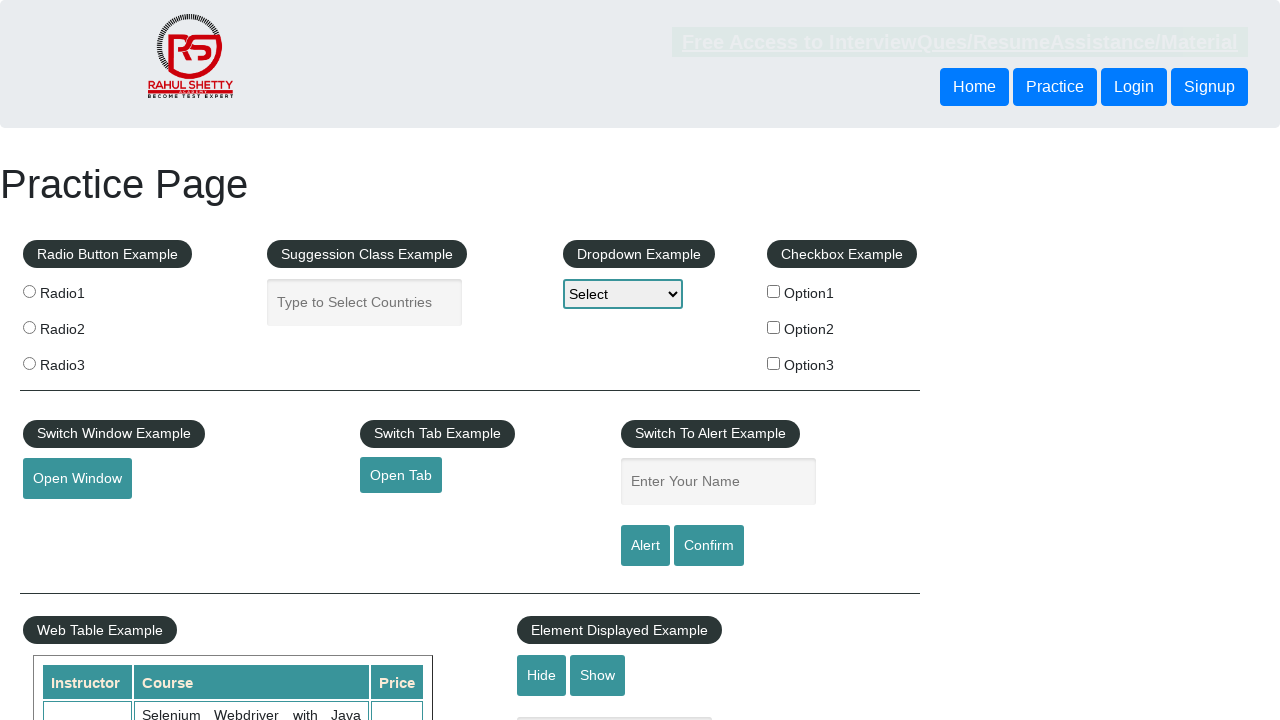